Tests footer links by counting total links on page, footer links, and first column links, then opens each link in the first footer column in a new tab and prints their titles

Starting URL: https://rahulshettyacademy.com/AutomationPractice/

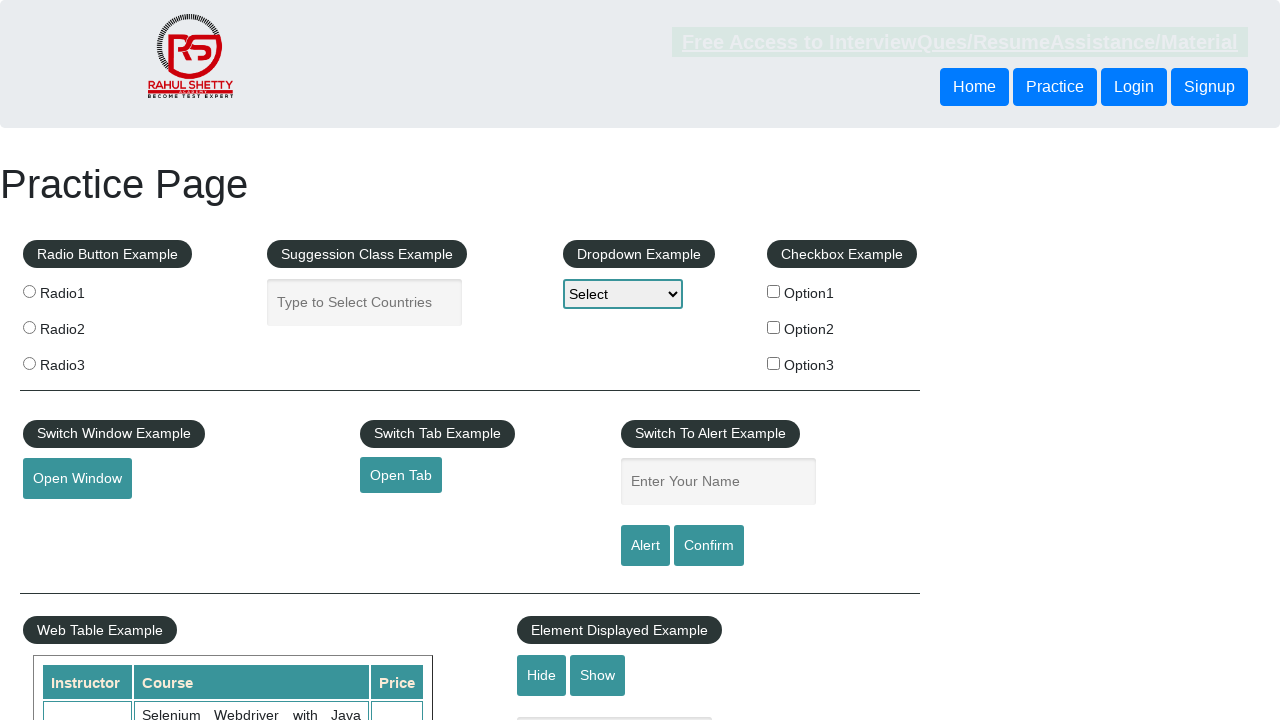

Counted all links on page
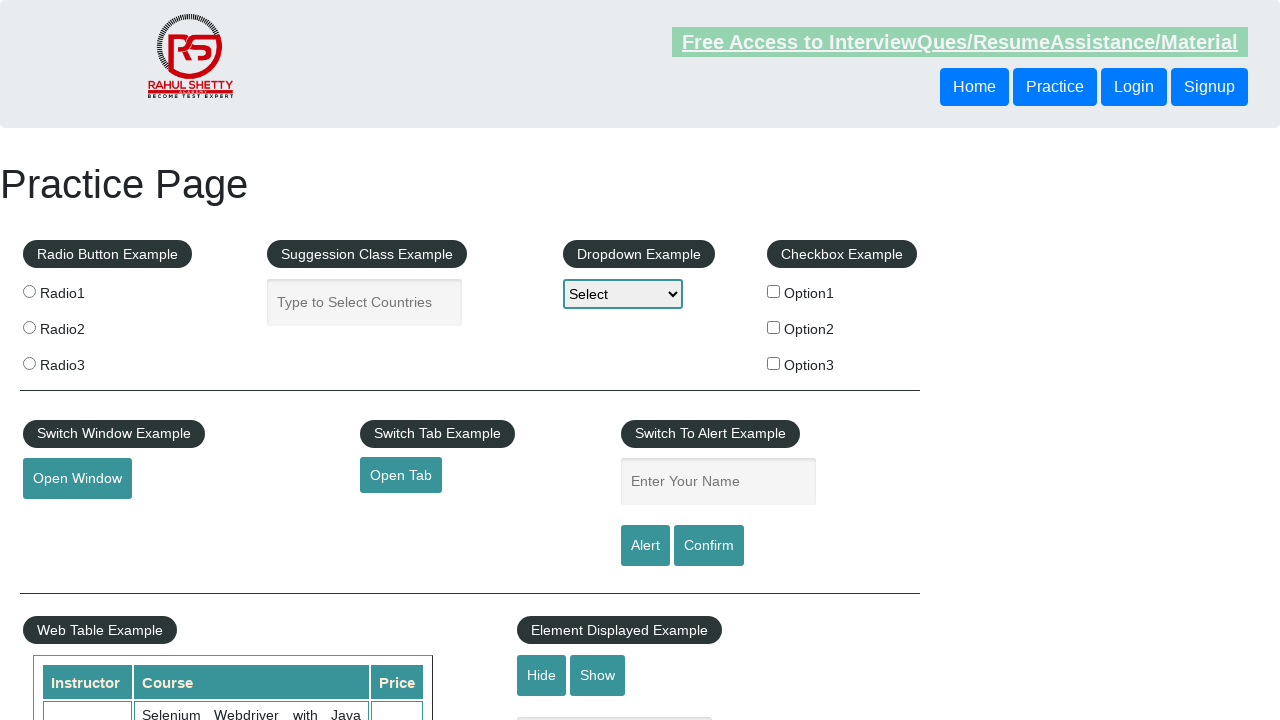

Counted links in footer section
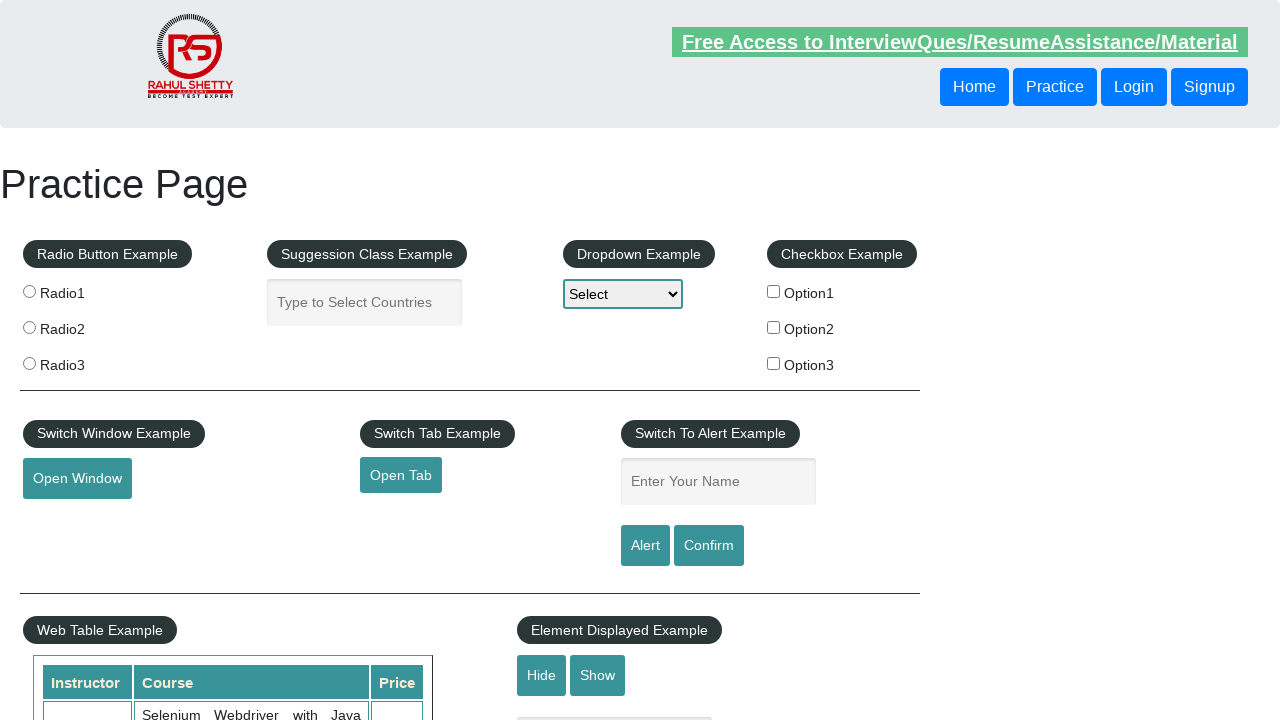

Counted links in first footer column
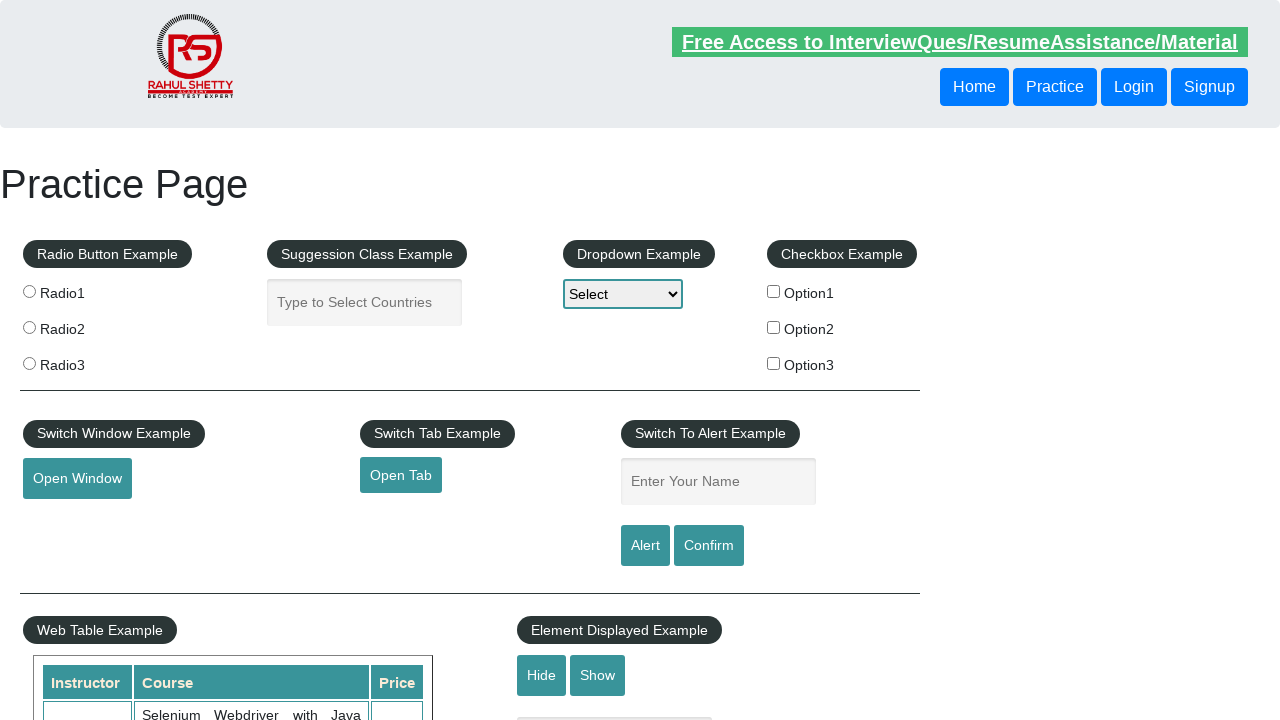

Retrieved all links from first footer column
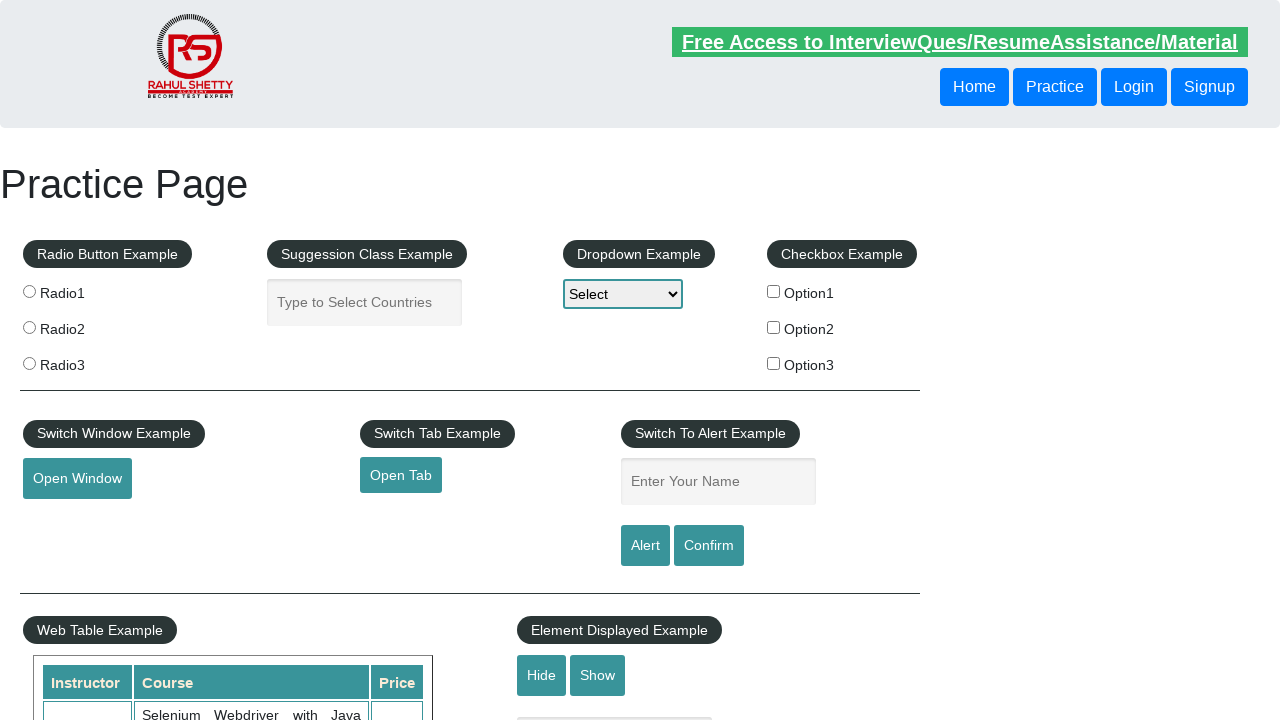

Opened link 1 from first footer column in new tab using Ctrl+Click at (68, 520) on xpath=//table/tbody/tr/td[1]/ul >> a >> nth=1
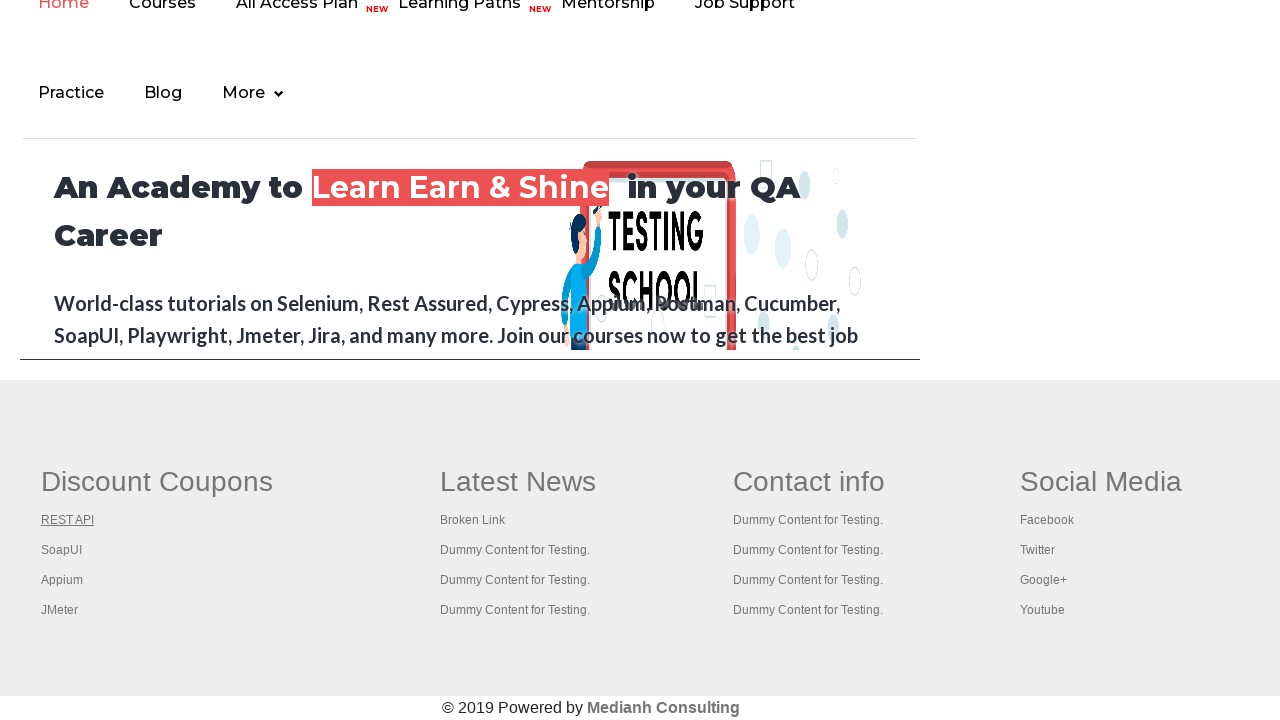

New tab page 1 finished loading
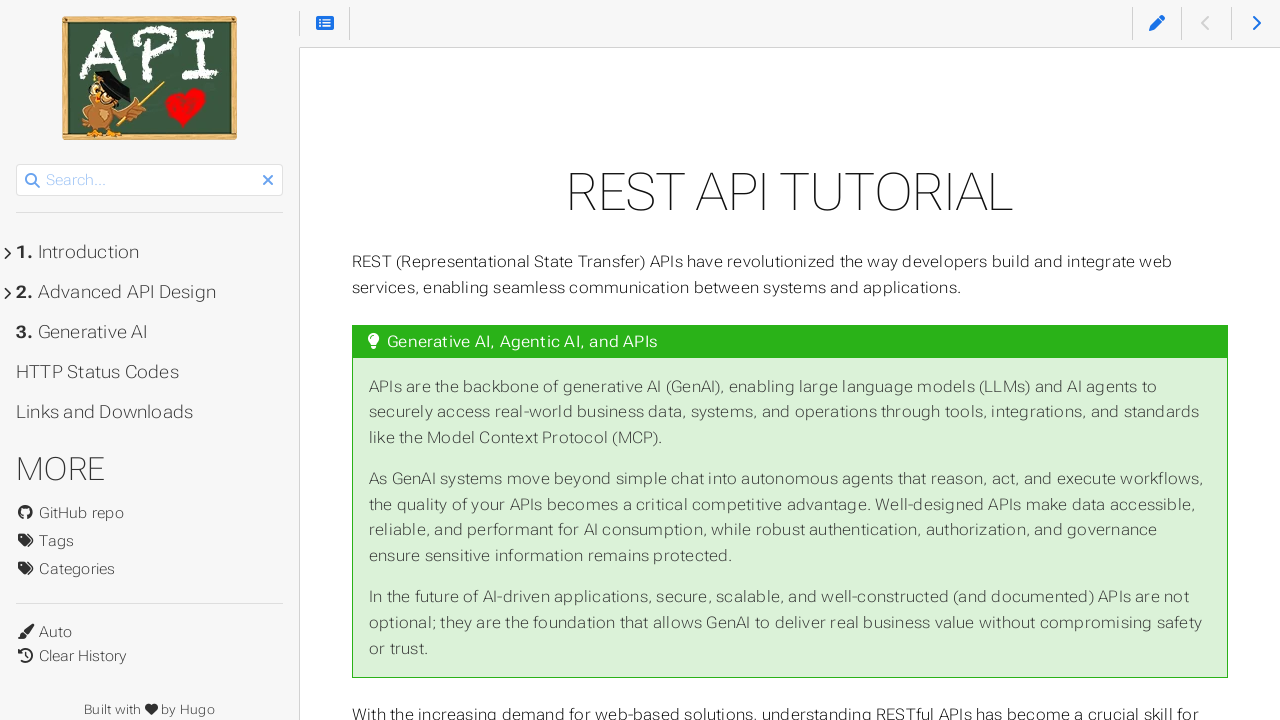

Closed new tab for page 1
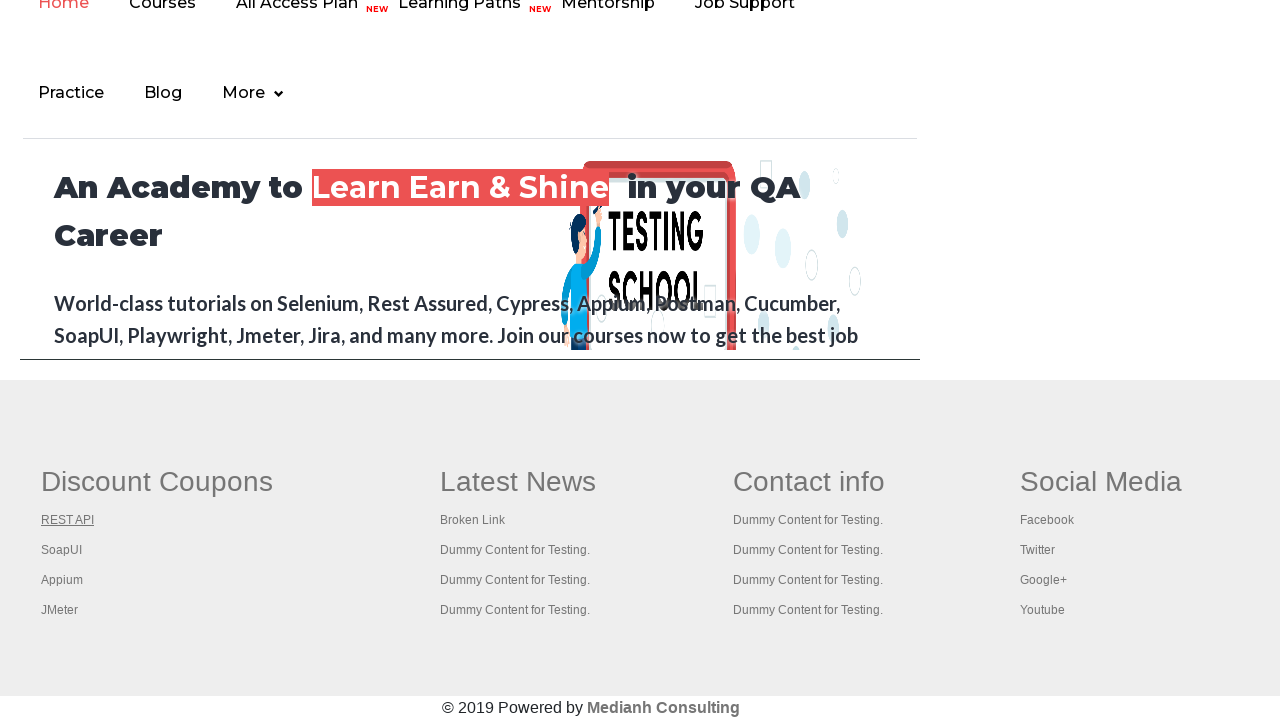

Opened link 2 from first footer column in new tab using Ctrl+Click at (62, 550) on xpath=//table/tbody/tr/td[1]/ul >> a >> nth=2
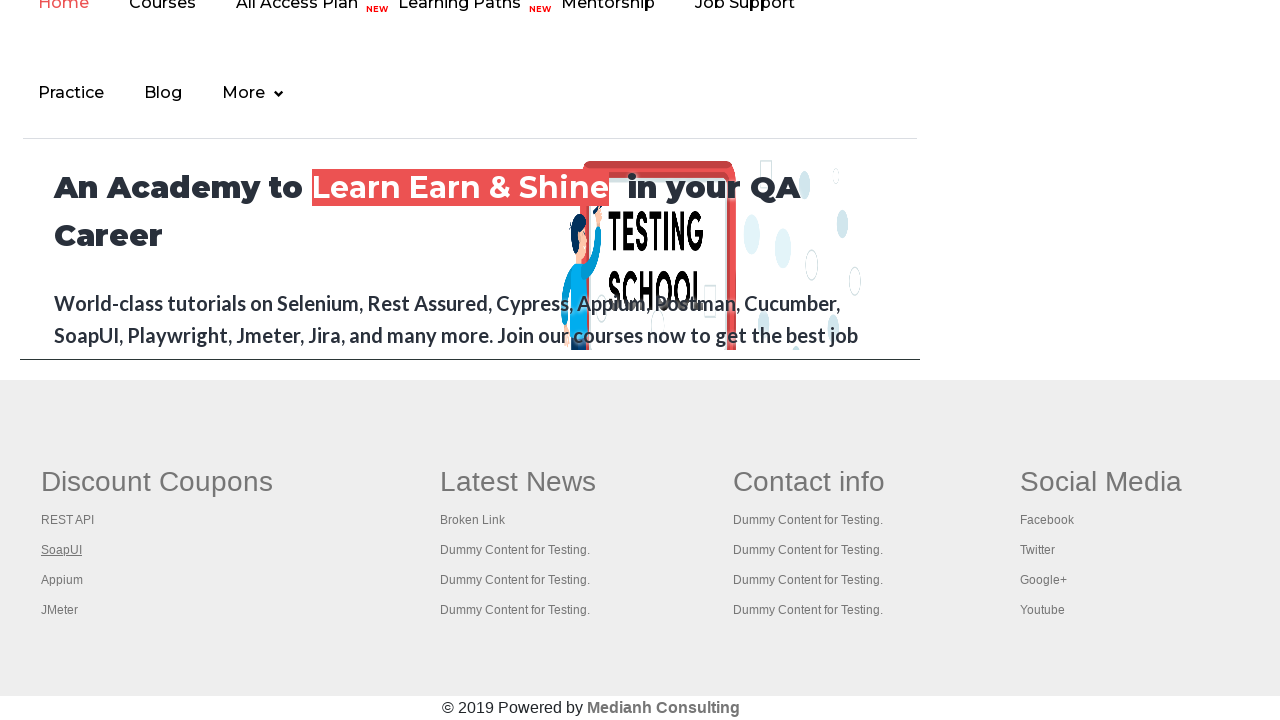

New tab page 2 finished loading
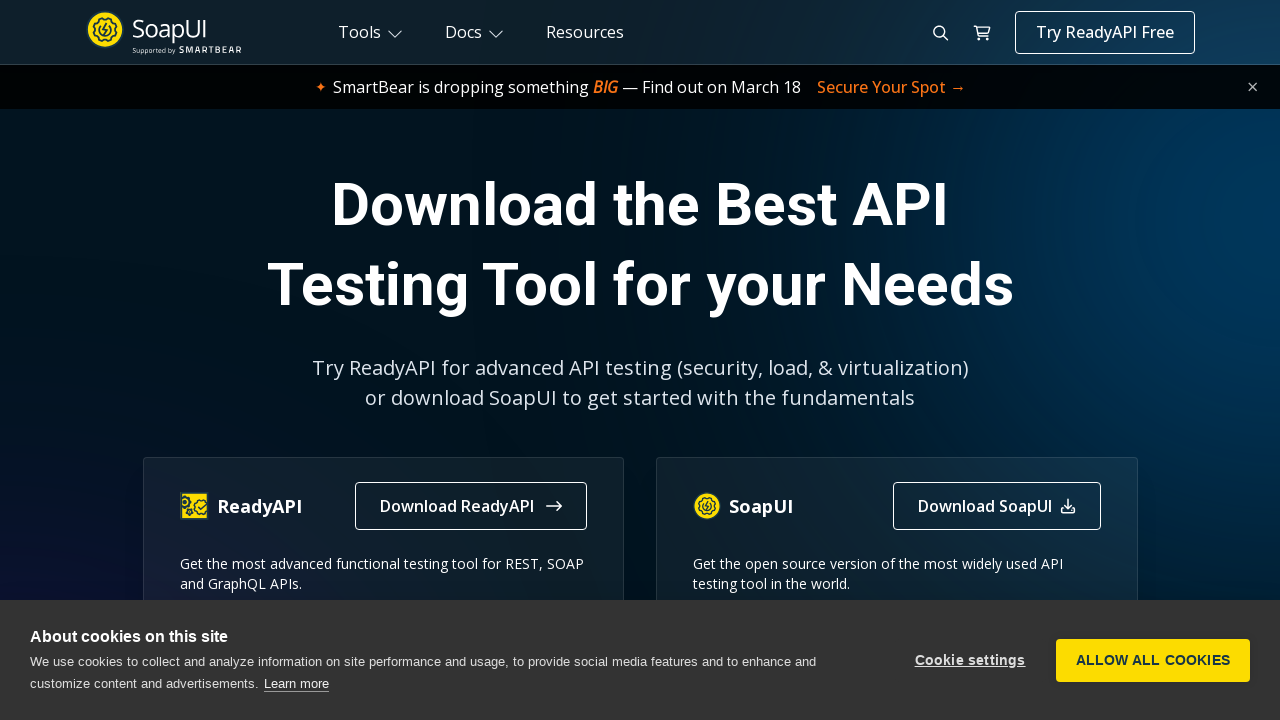

Closed new tab for page 2
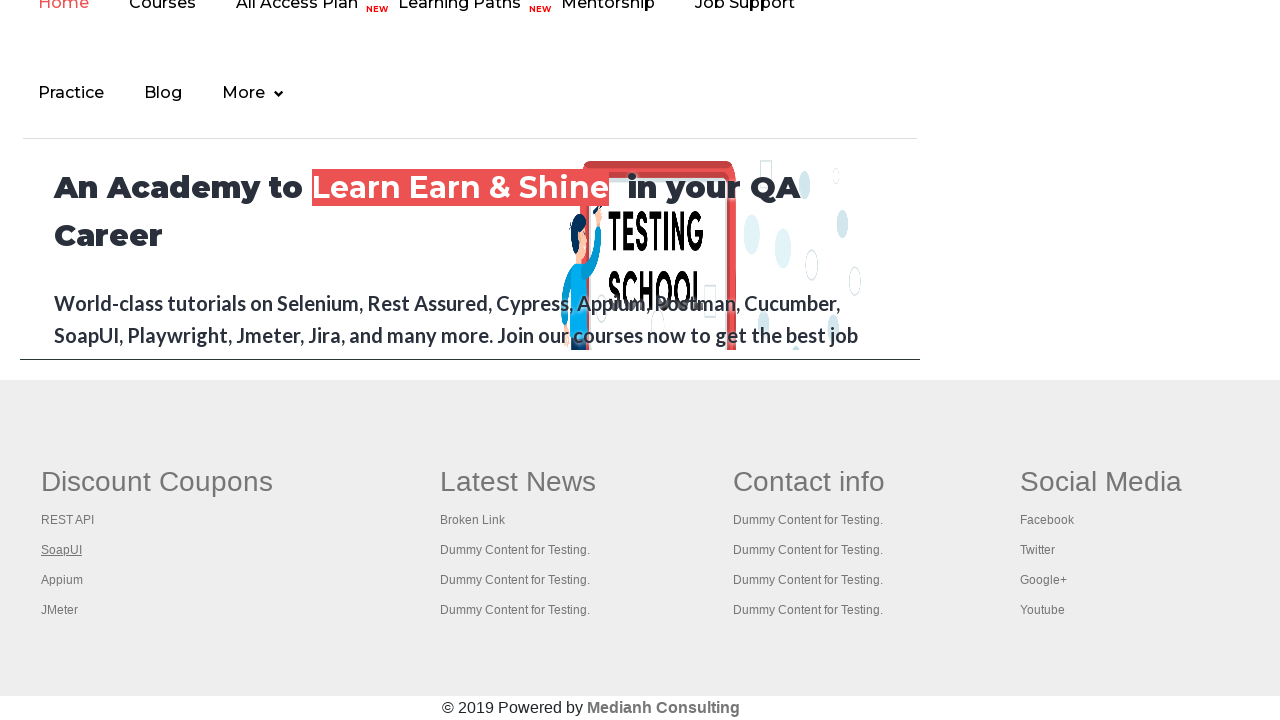

Opened link 3 from first footer column in new tab using Ctrl+Click at (62, 580) on xpath=//table/tbody/tr/td[1]/ul >> a >> nth=3
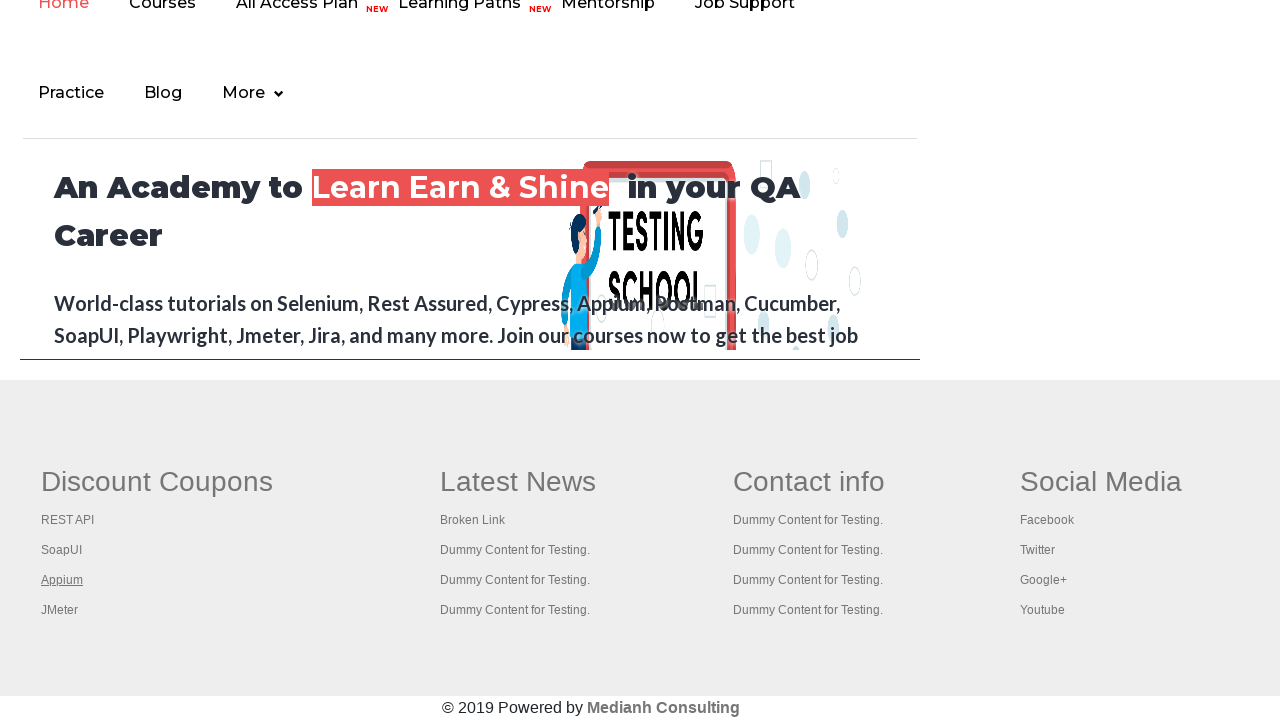

New tab page 3 finished loading
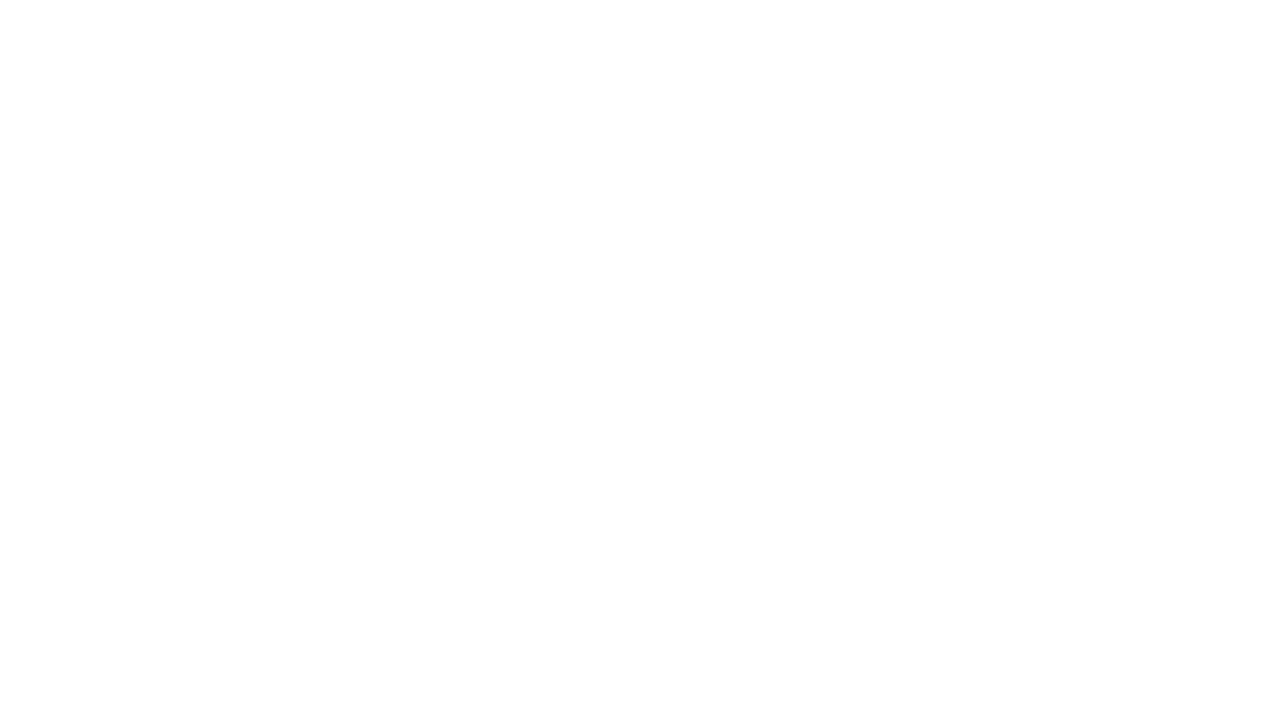

Closed new tab for page 3
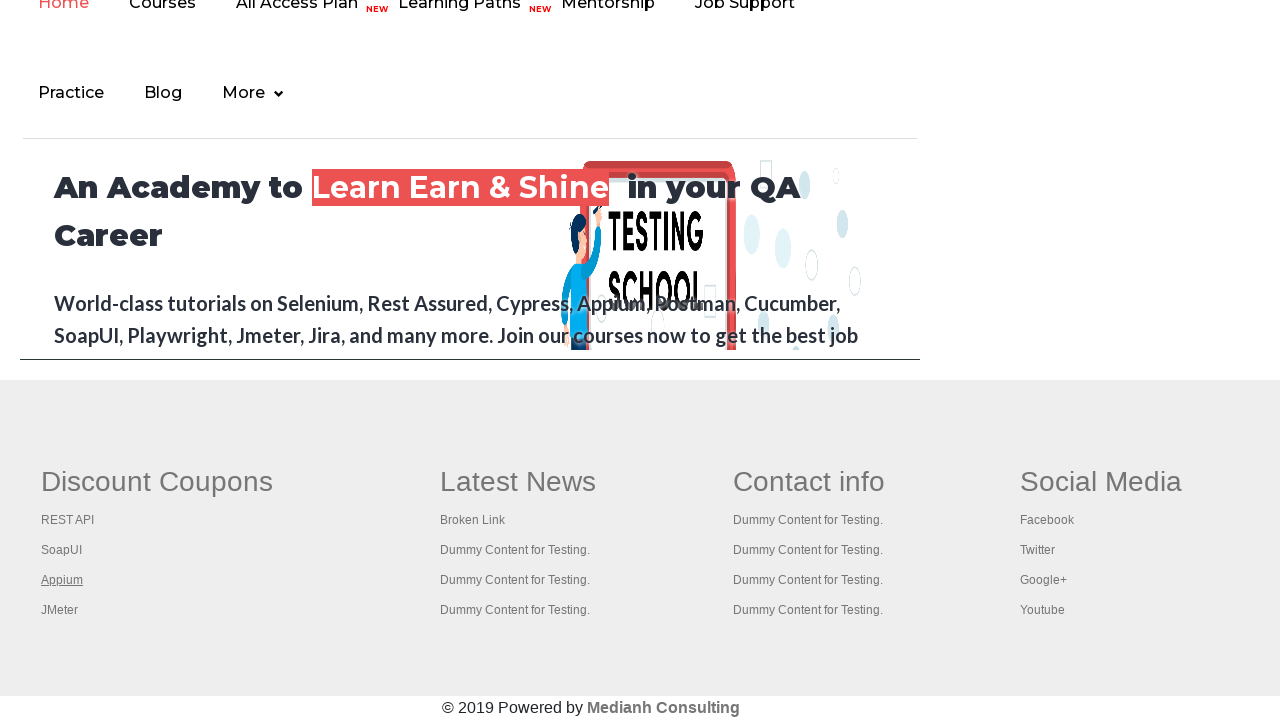

Opened link 4 from first footer column in new tab using Ctrl+Click at (60, 610) on xpath=//table/tbody/tr/td[1]/ul >> a >> nth=4
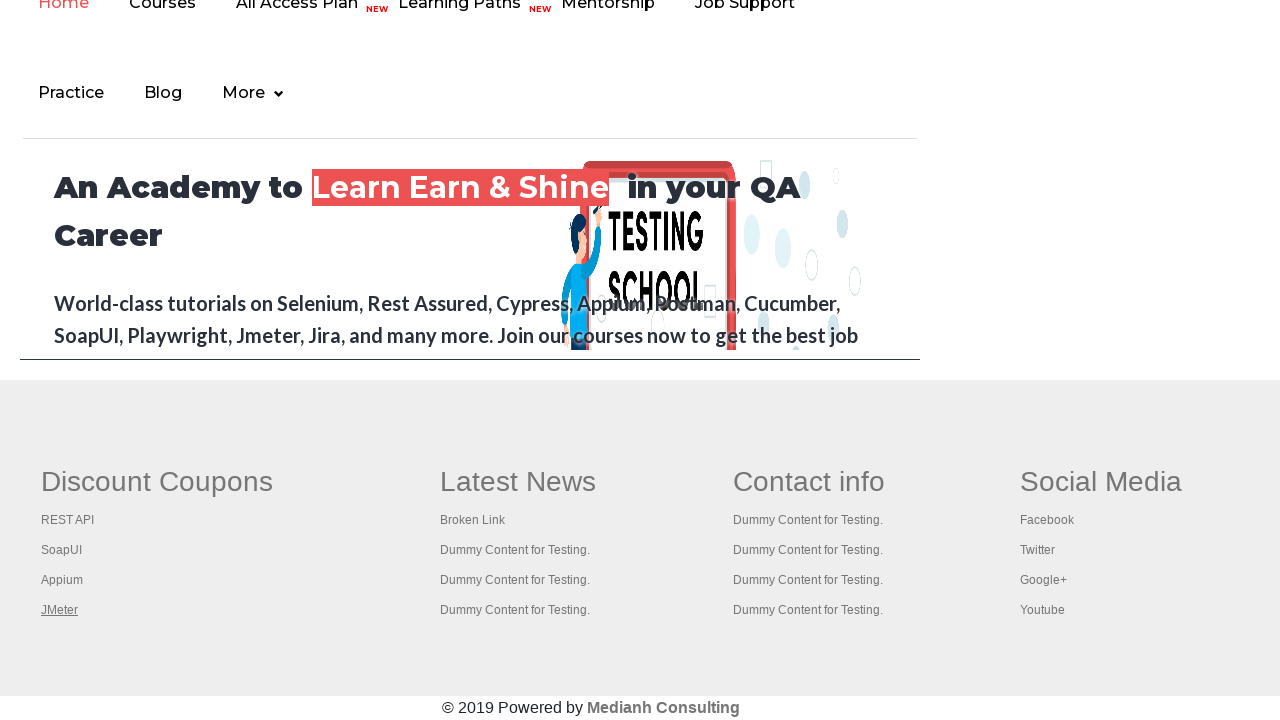

New tab page 4 finished loading
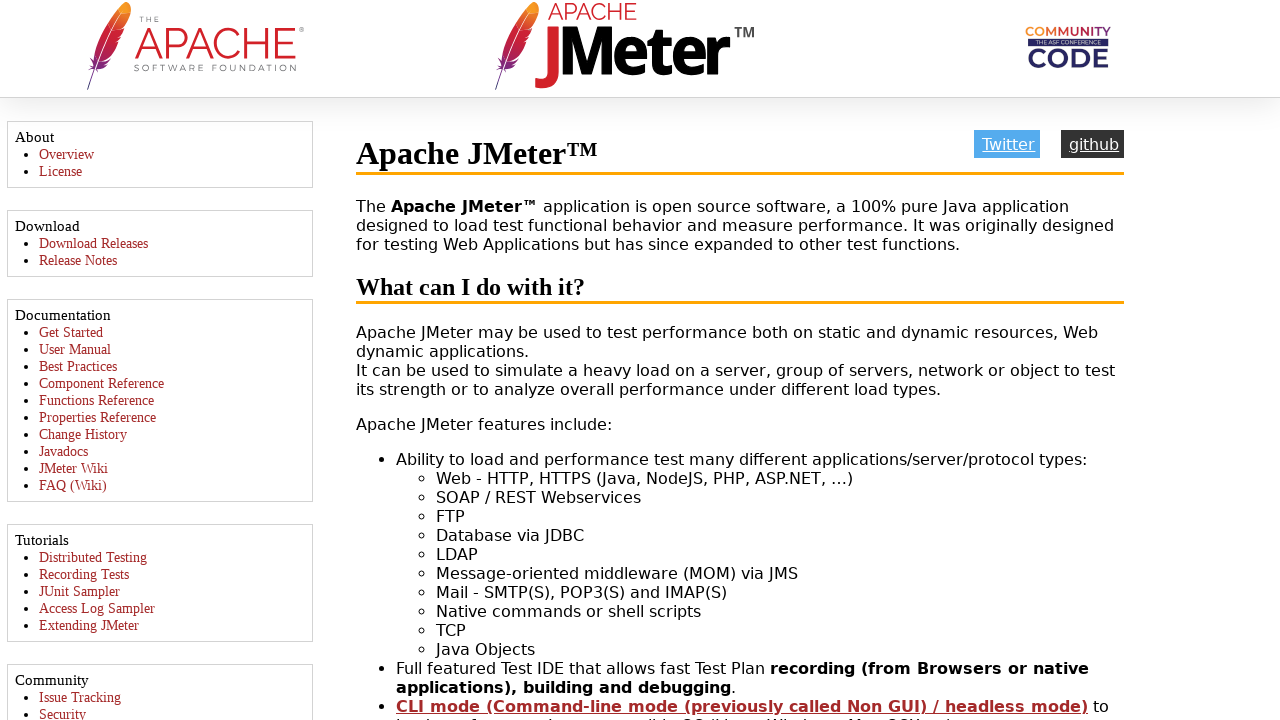

Closed new tab for page 4
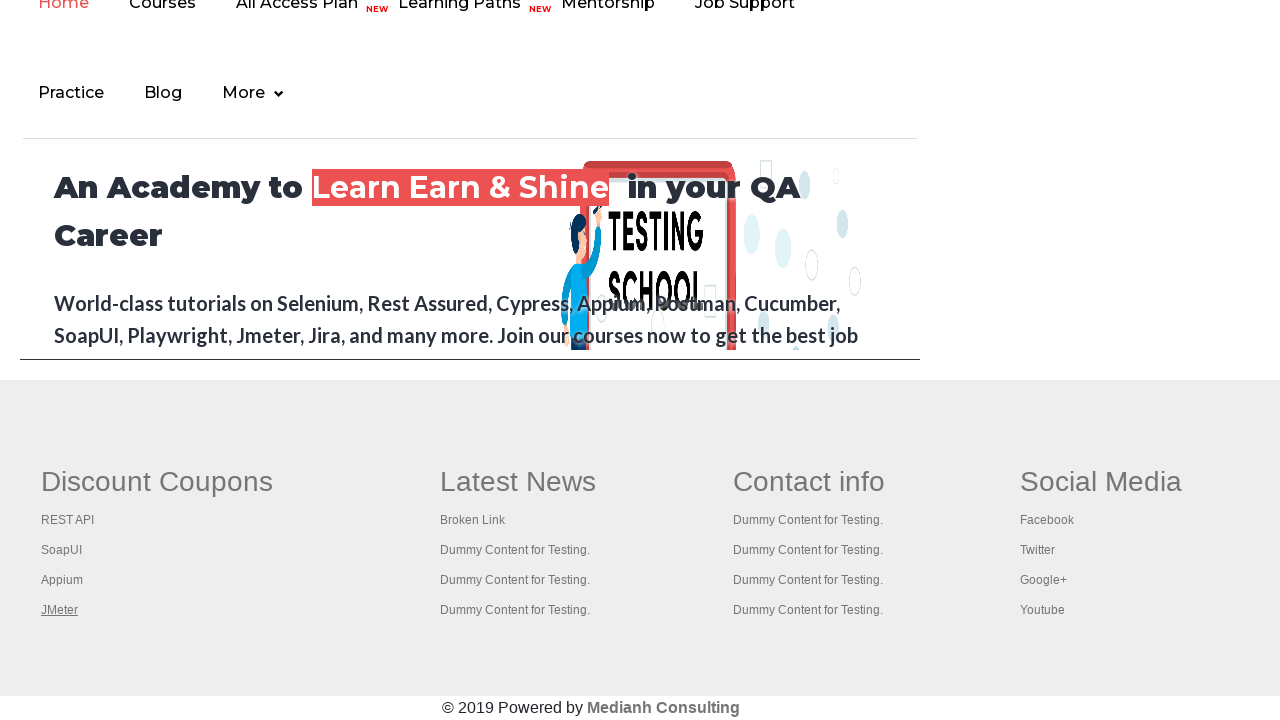

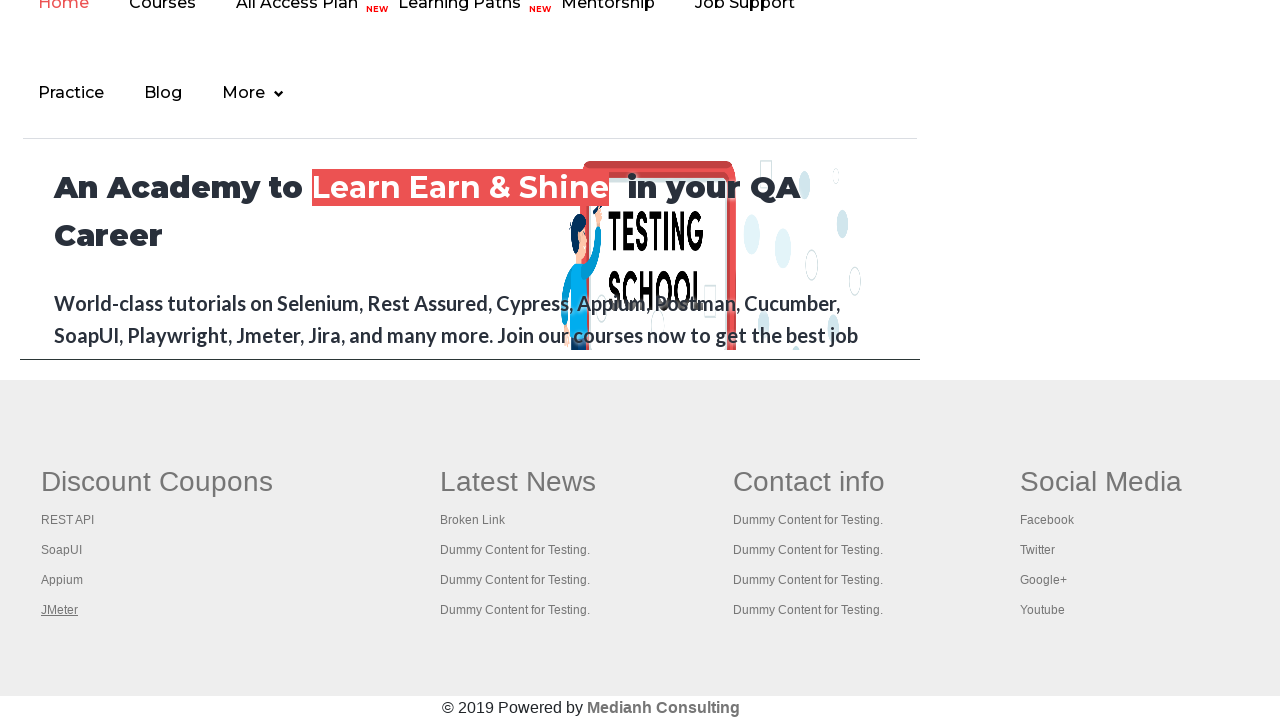